Demonstrates drag-and-drop mouse action by dragging element 'box A' and dropping it onto element 'box B'.

Starting URL: https://crossbrowsertesting.github.io/drag-and-drop

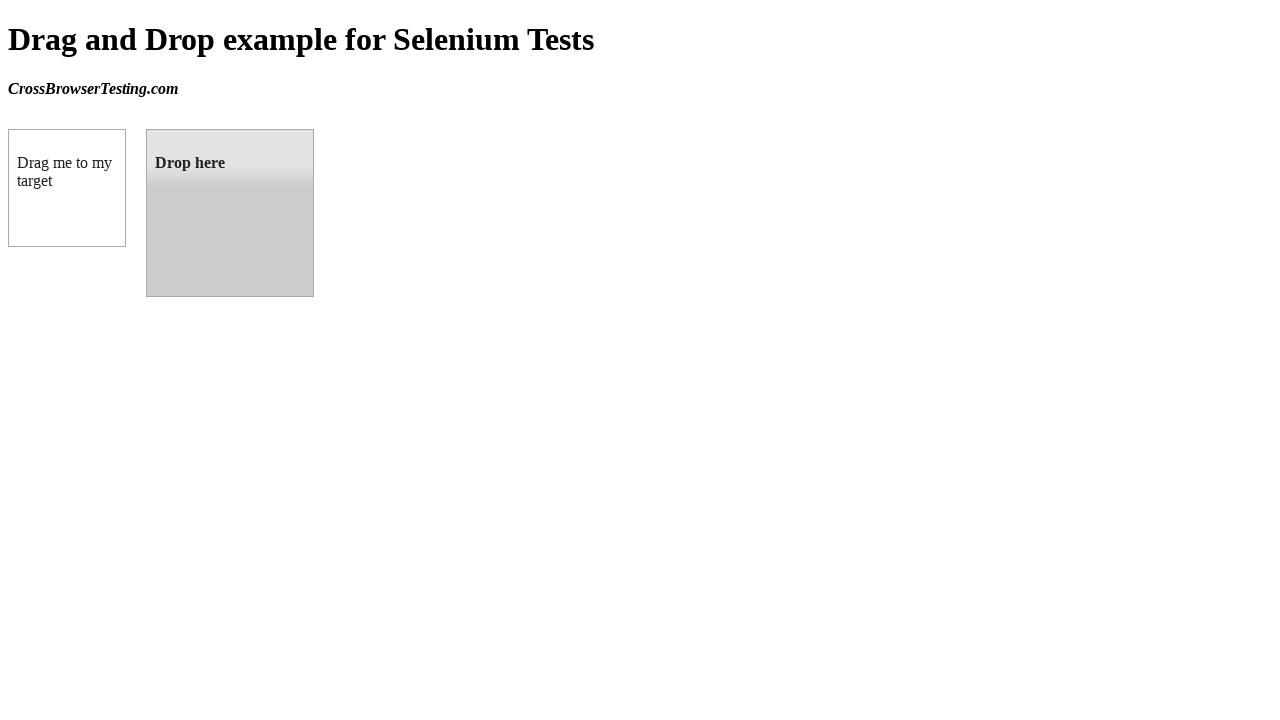

Navigated to drag-and-drop test page
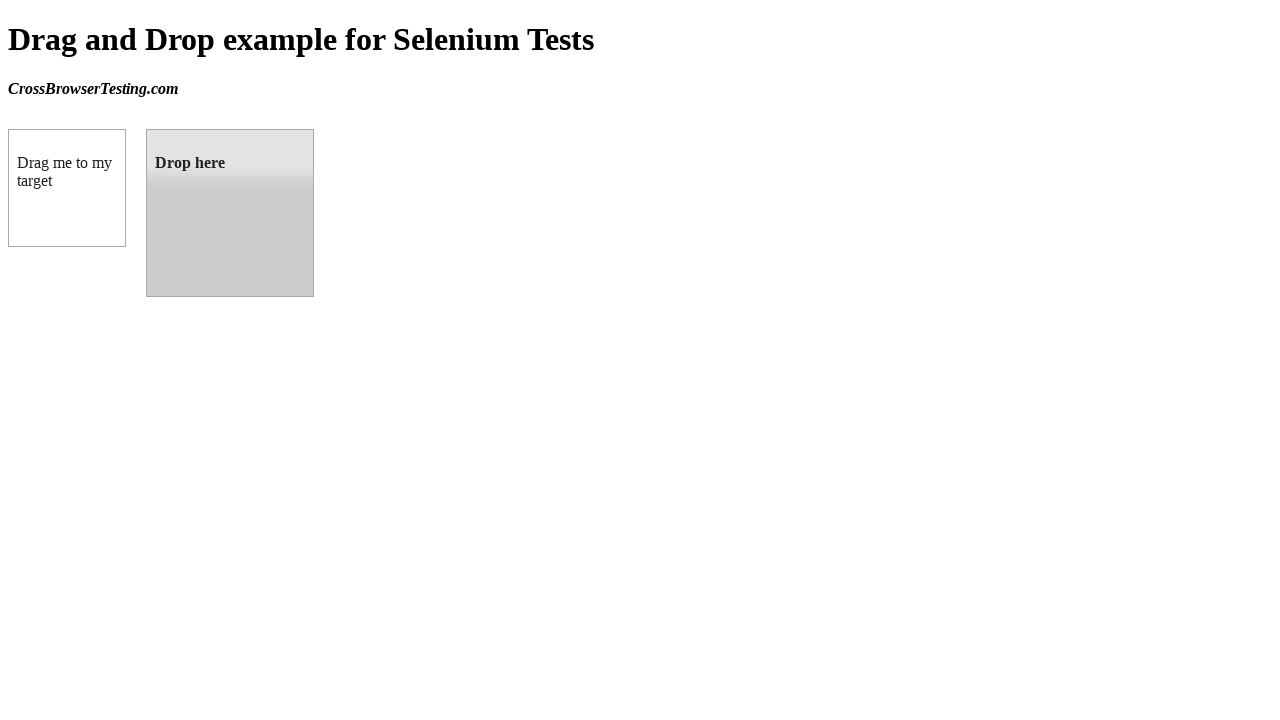

Box A (draggable element) is visible
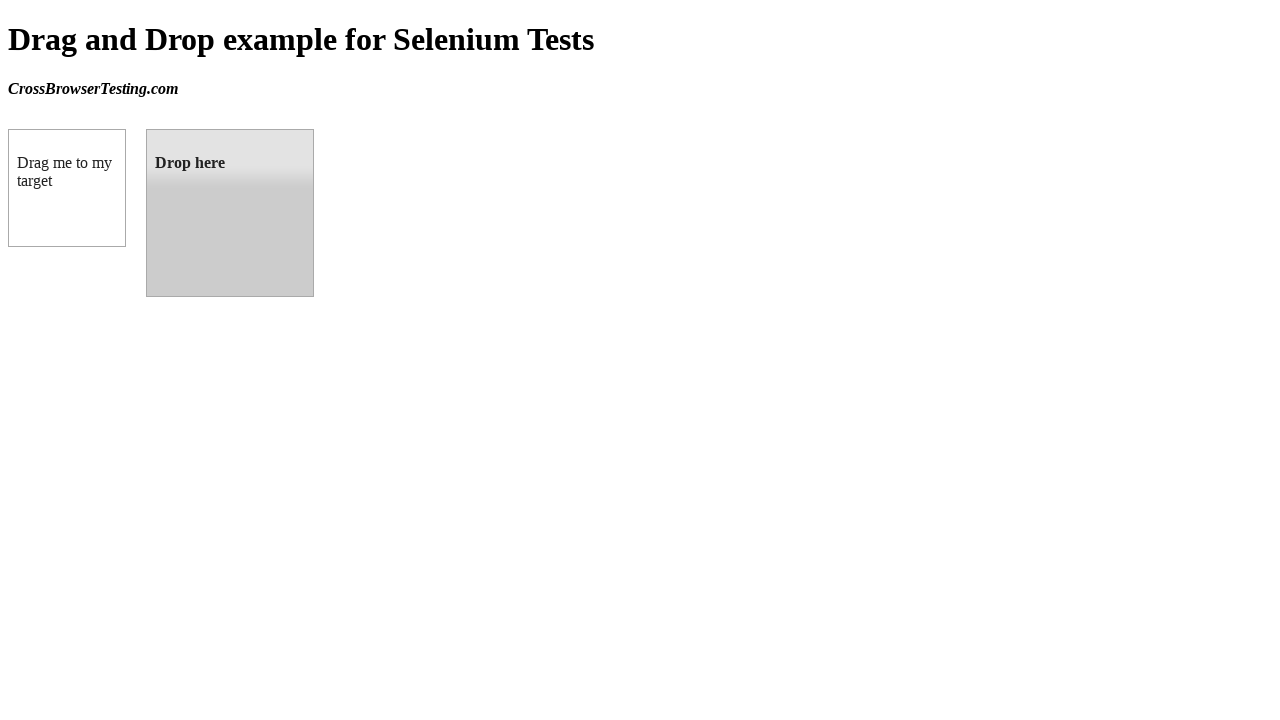

Box B (droppable element) is visible
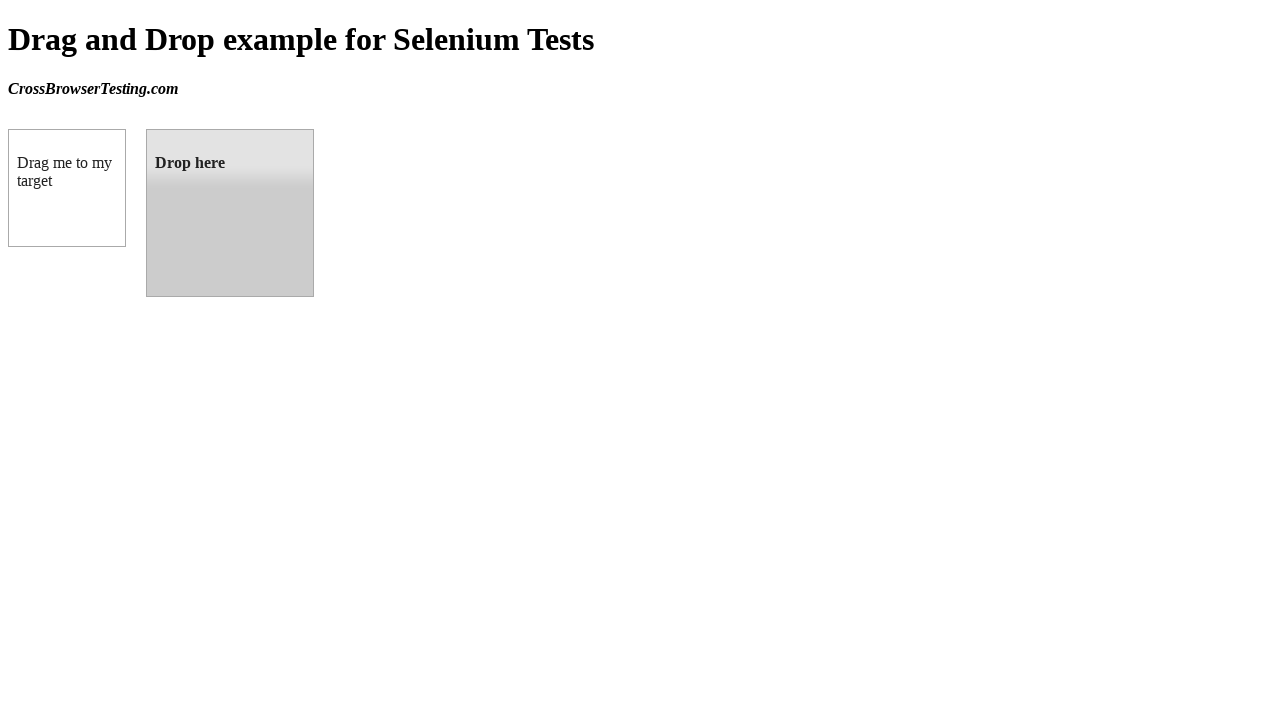

Dragged Box A and dropped it onto Box B at (230, 213)
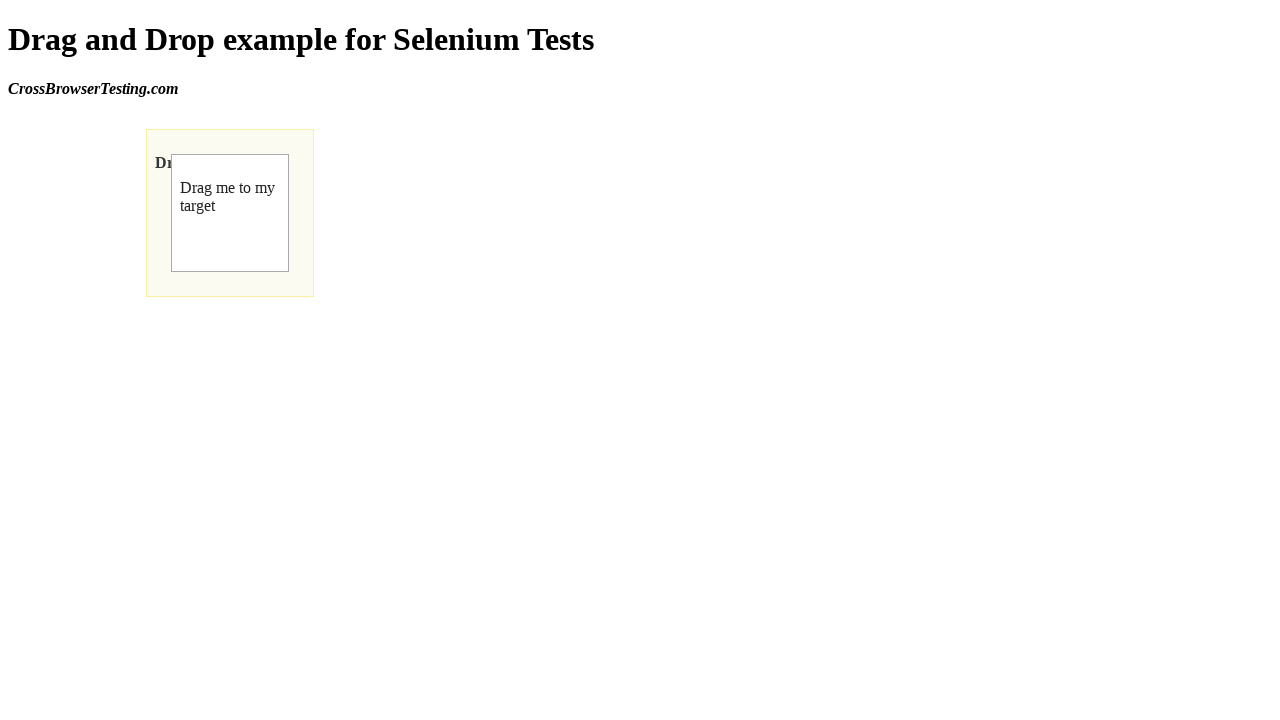

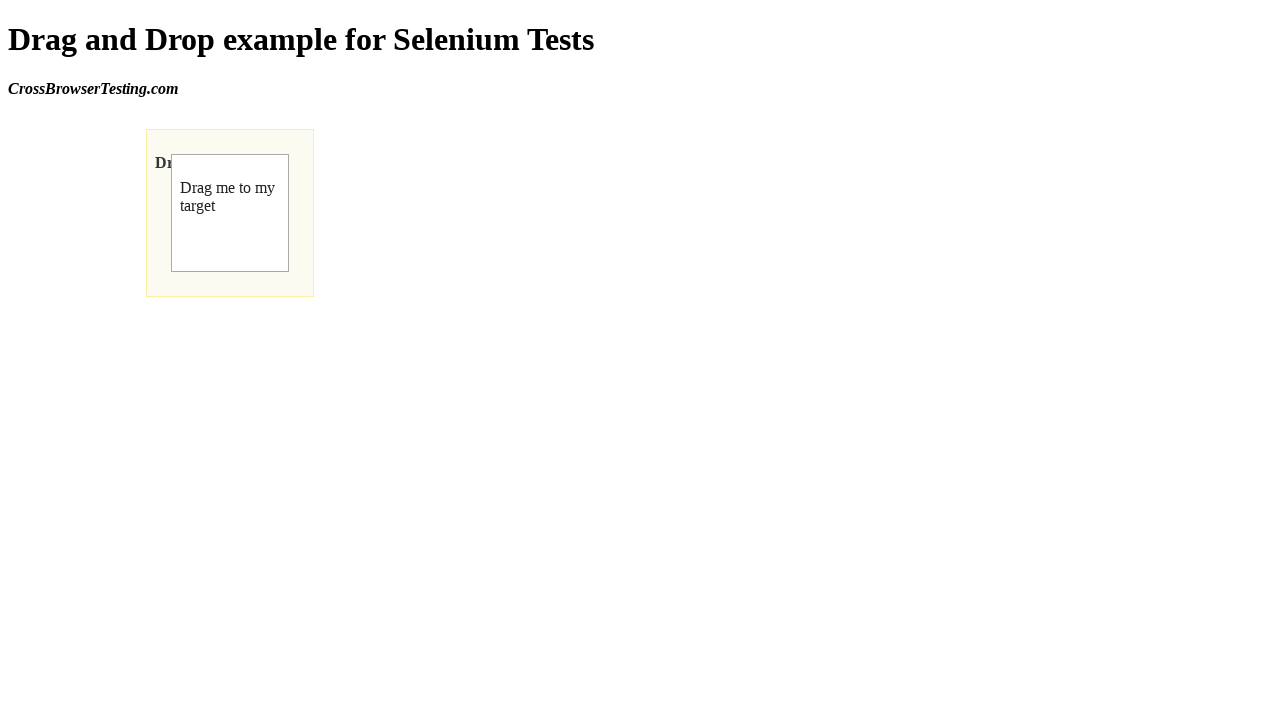